Tests basic browser navigation by loading a test automation practice page, then navigating to fast.com to verify navigation functionality works correctly.

Starting URL: https://testautomationpractice.blogspot.com/

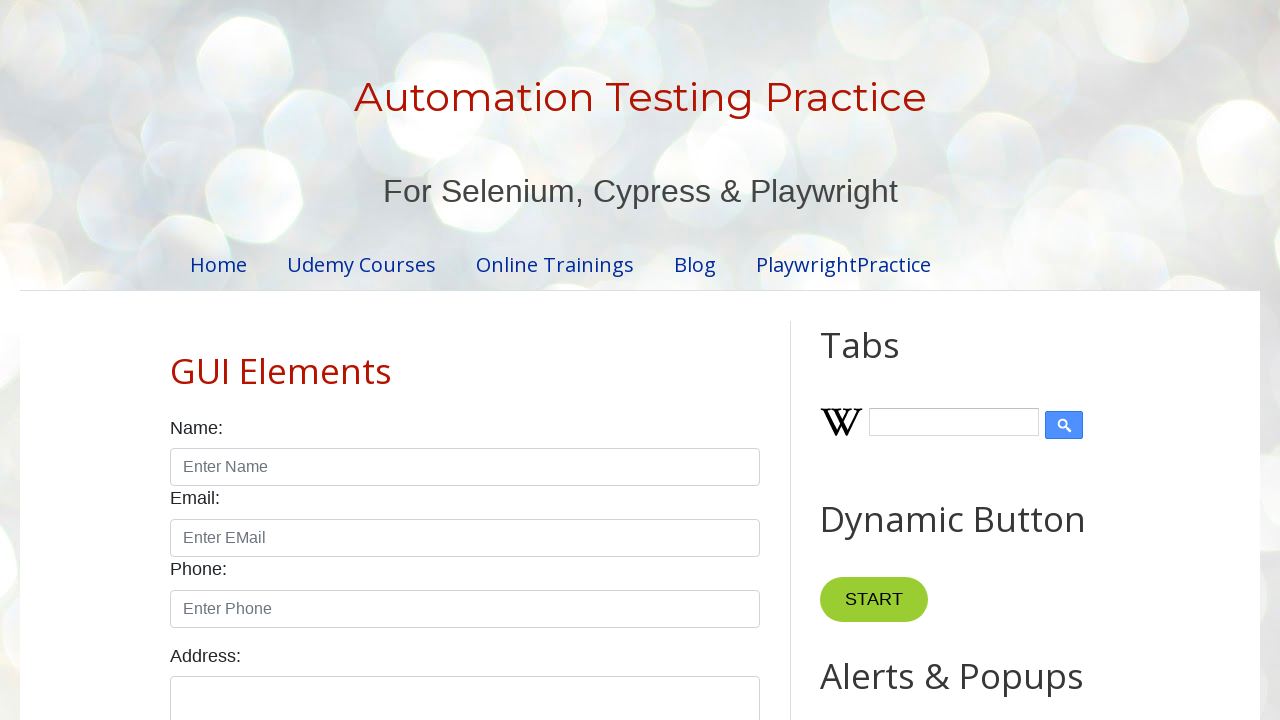

Waited for test automation practice page to load (domcontentloaded)
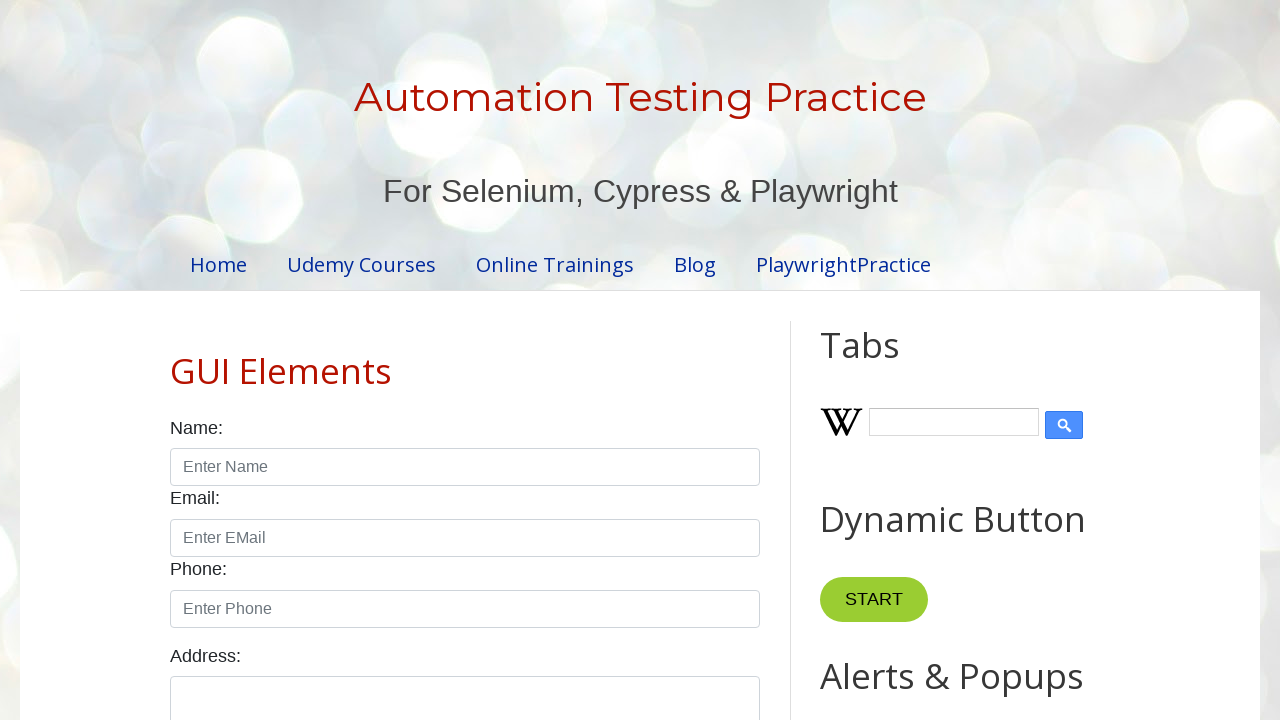

Retrieved page title: Automation Testing Practice
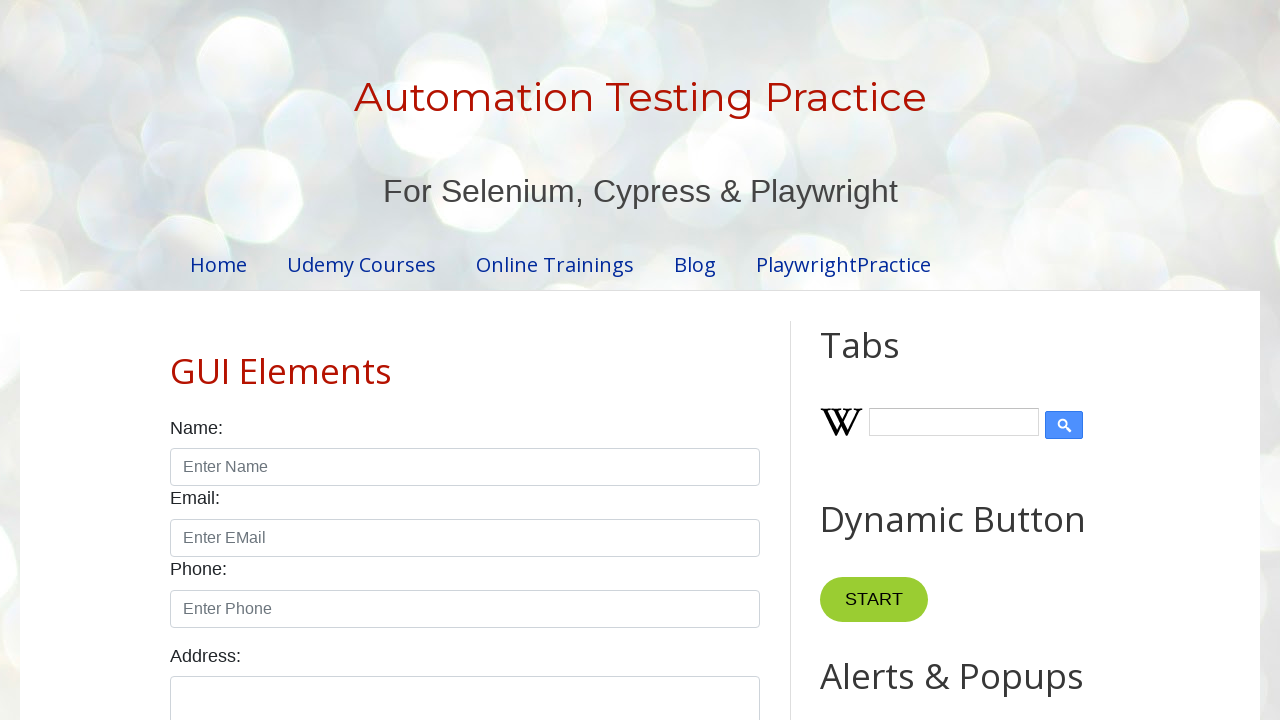

Navigated to https://fast.com/
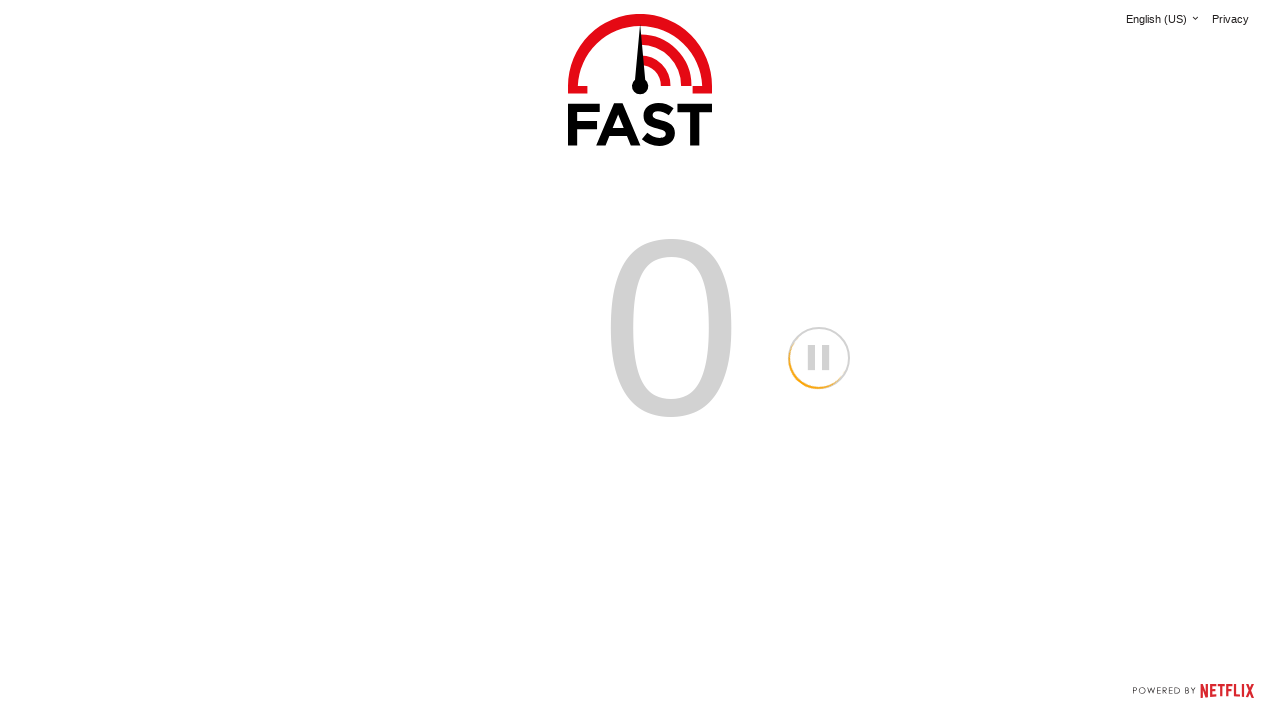

Waited for fast.com page to load (domcontentloaded)
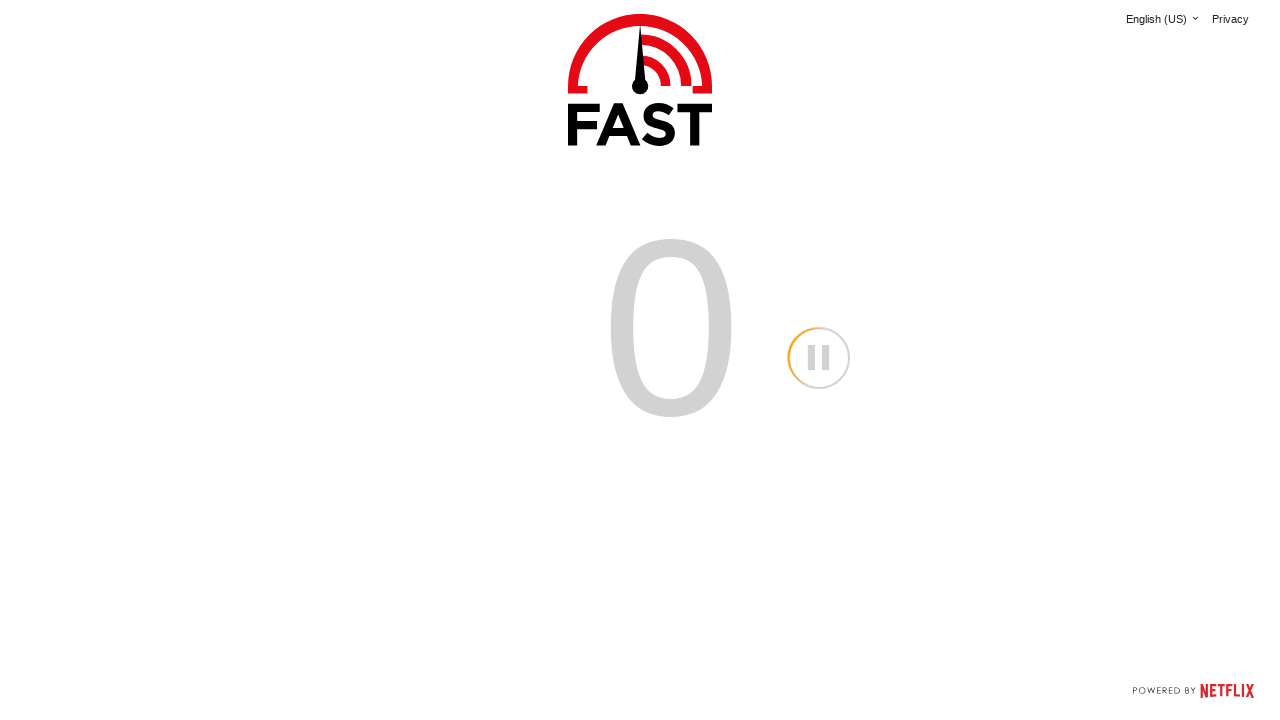

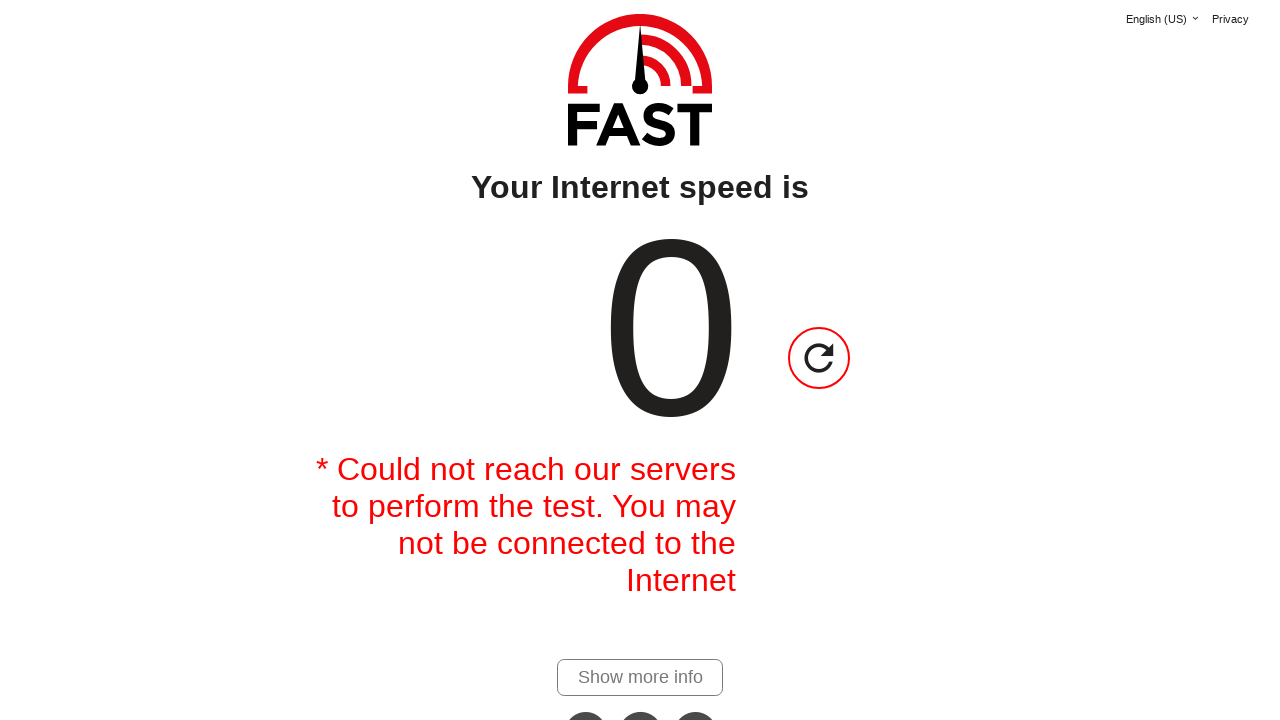